Navigates to GitHub's homepage and verifies the page loads by checking for the page title

Starting URL: https://github.com

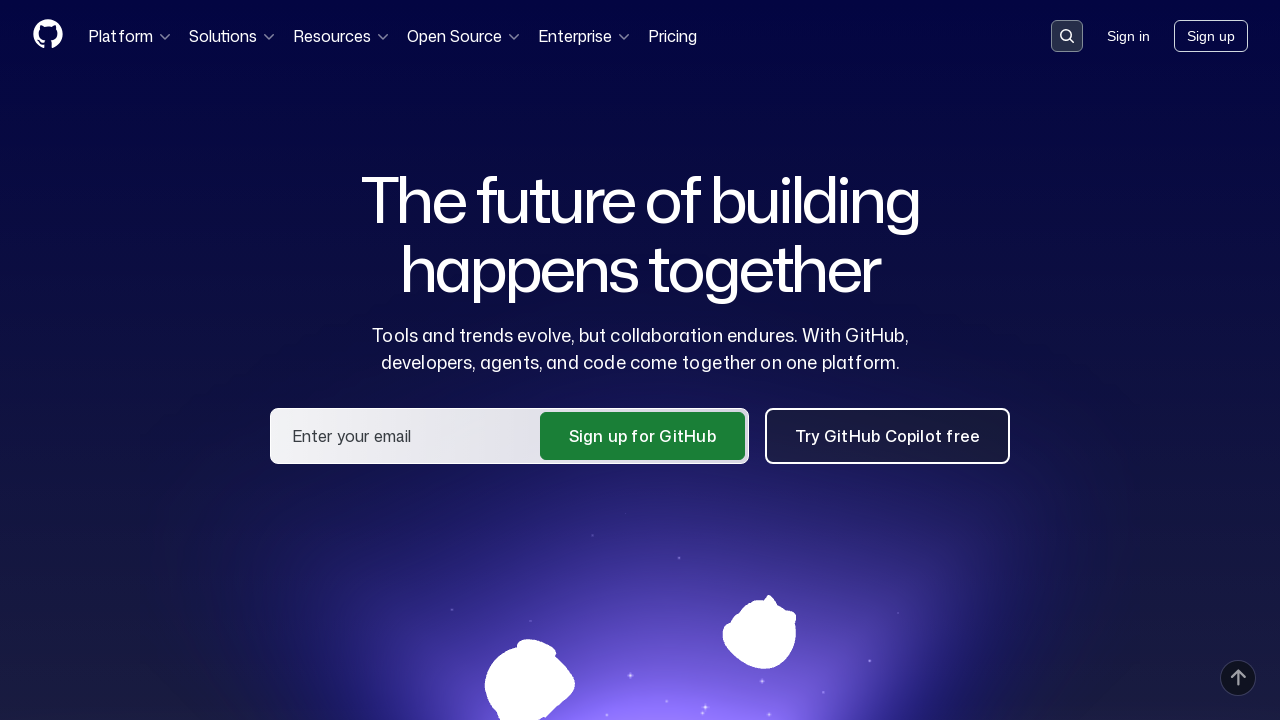

Navigated to GitHub homepage
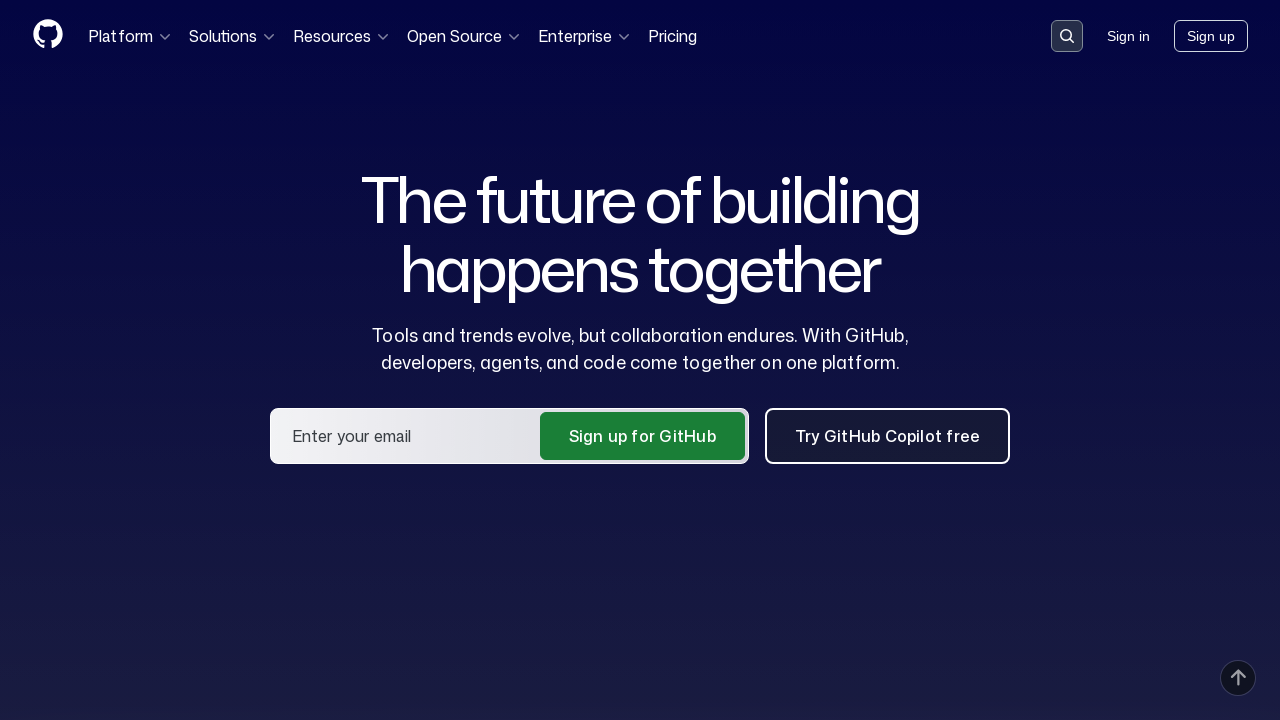

Page loaded and DOM content initialized
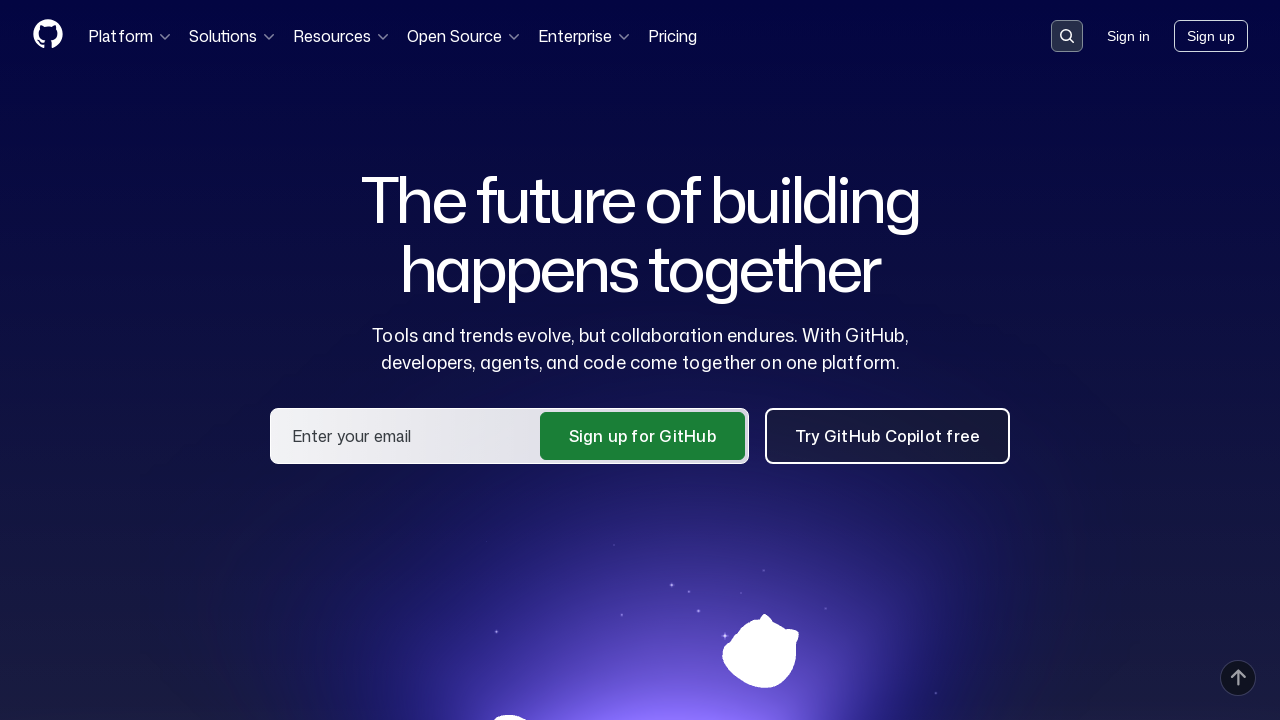

Retrieved page title: GitHub · Change is constant. GitHub keeps you ahead. · GitHub
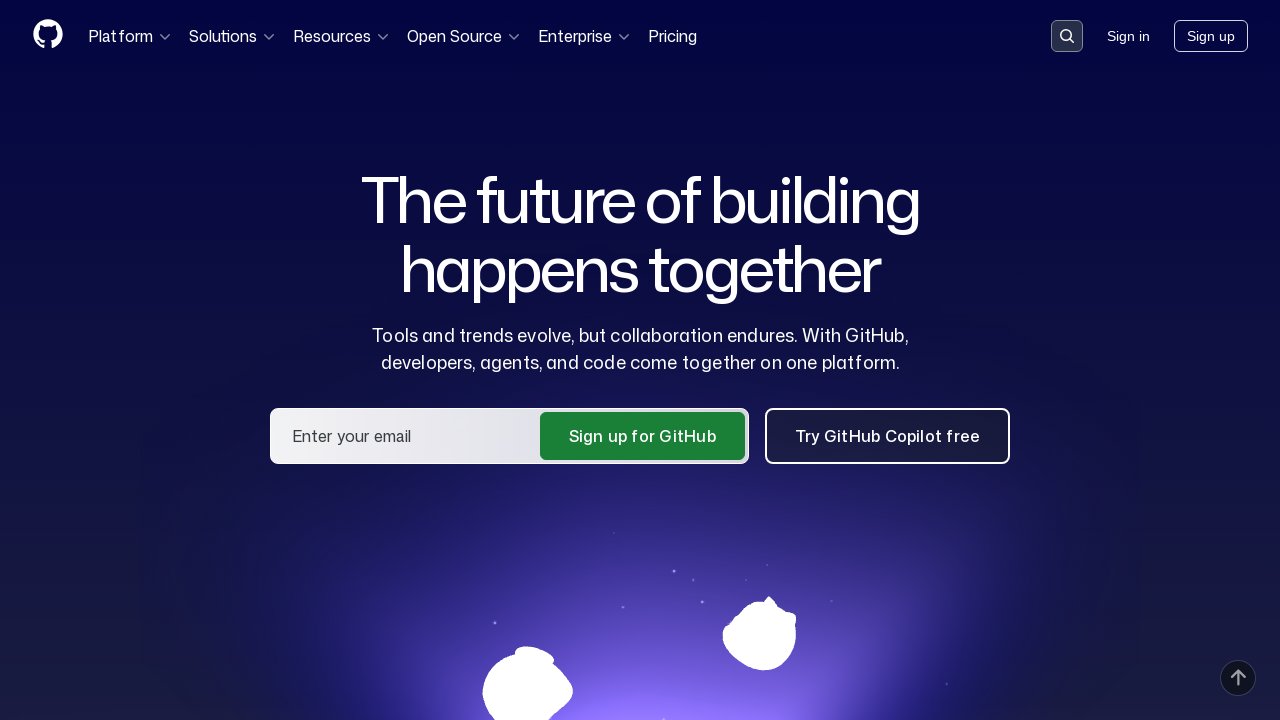

Verified page title contains 'GitHub'
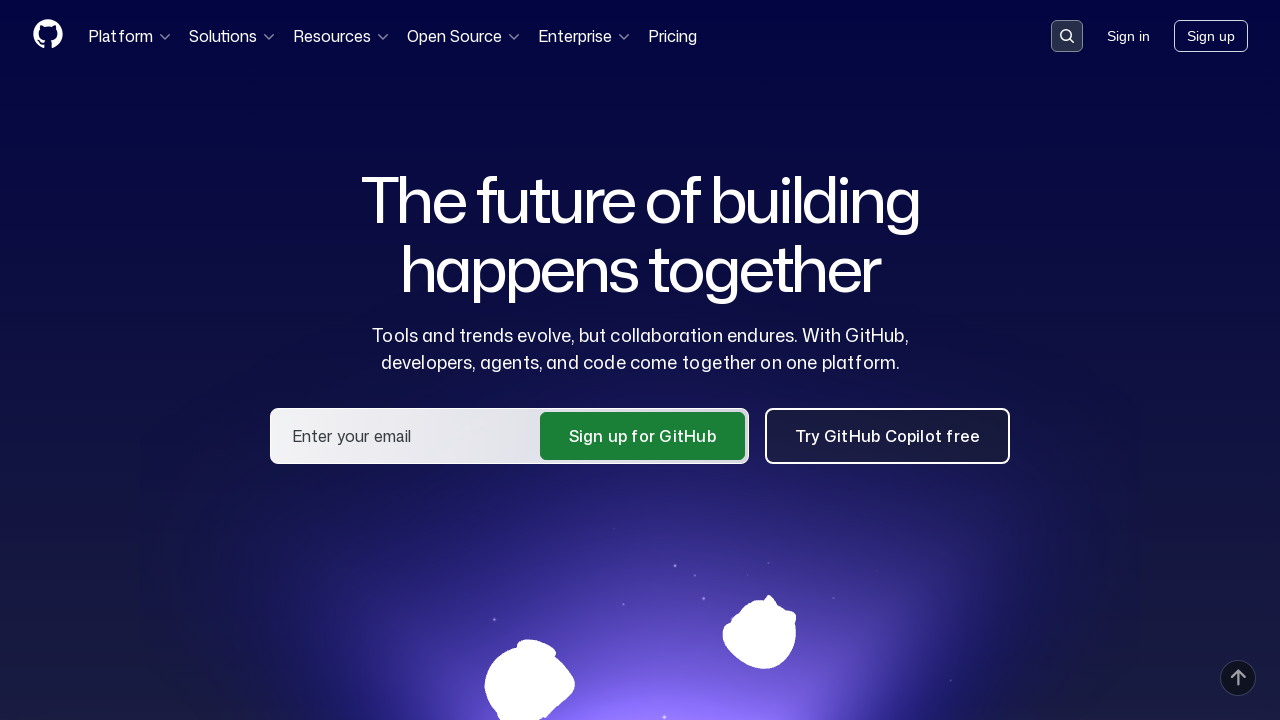

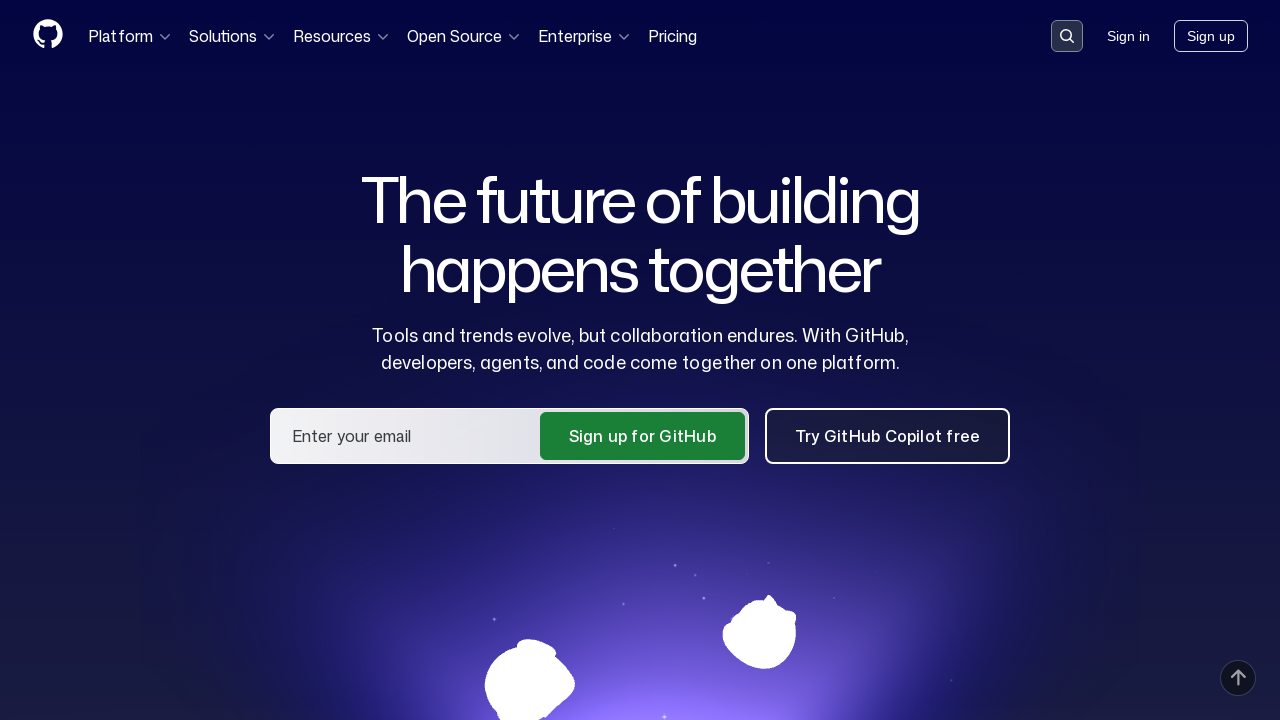